Tests radio button functionality on DemoQA by clicking the "Yes" and "Impressive" radio buttons and verifying the confirmation text, and checking that the "No" radio button is disabled.

Starting URL: https://demoqa.com/radio-button

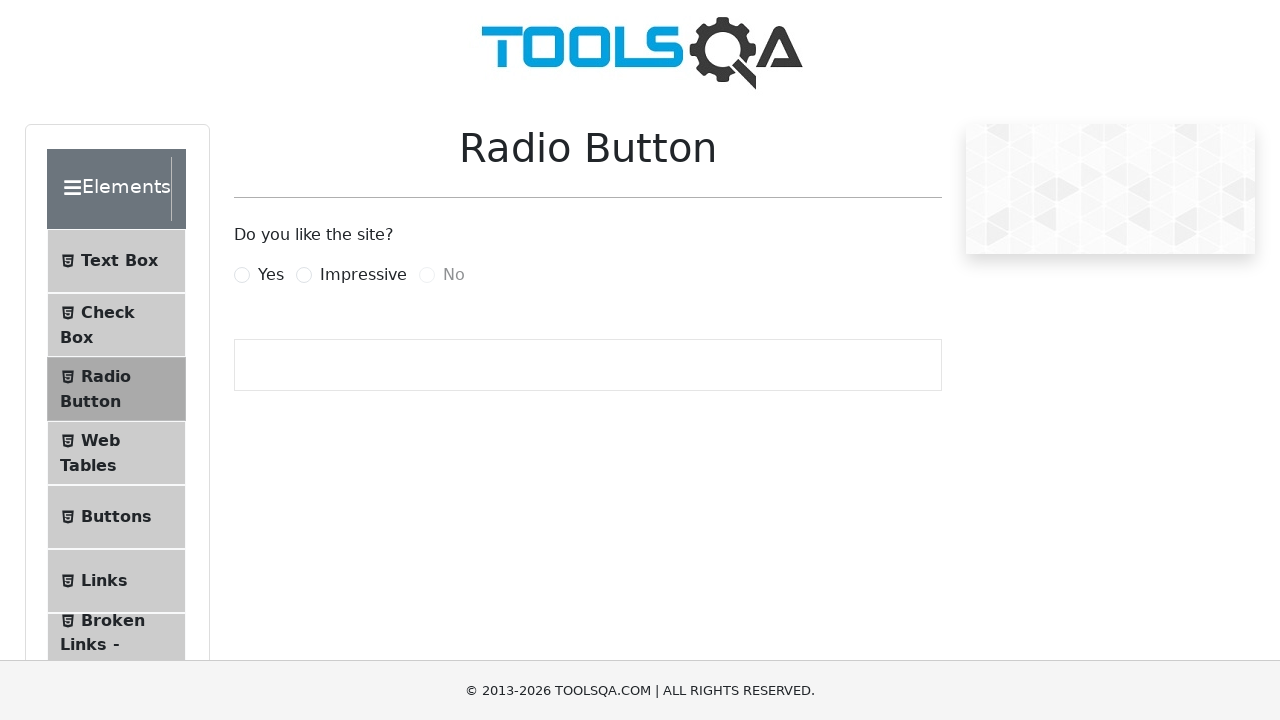

Clicked the 'Yes' radio button at (271, 275) on label[for='yesRadio']
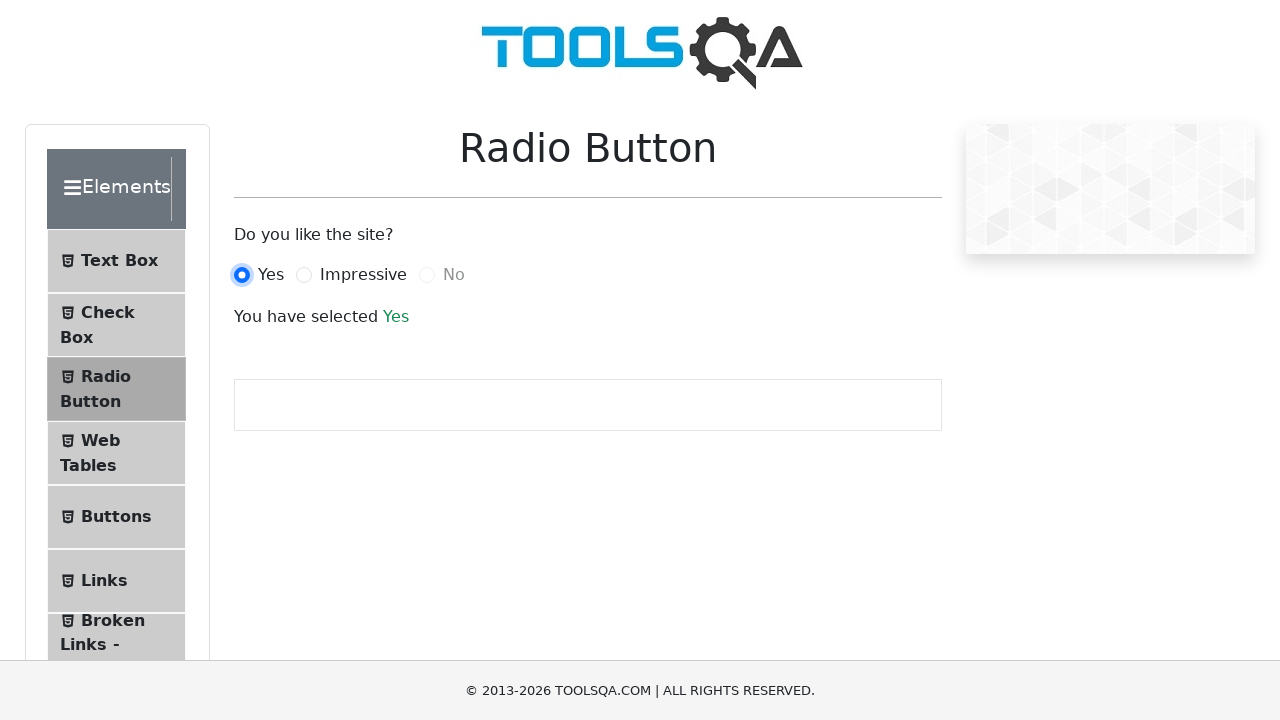

Retrieved confirmation text after clicking 'Yes'
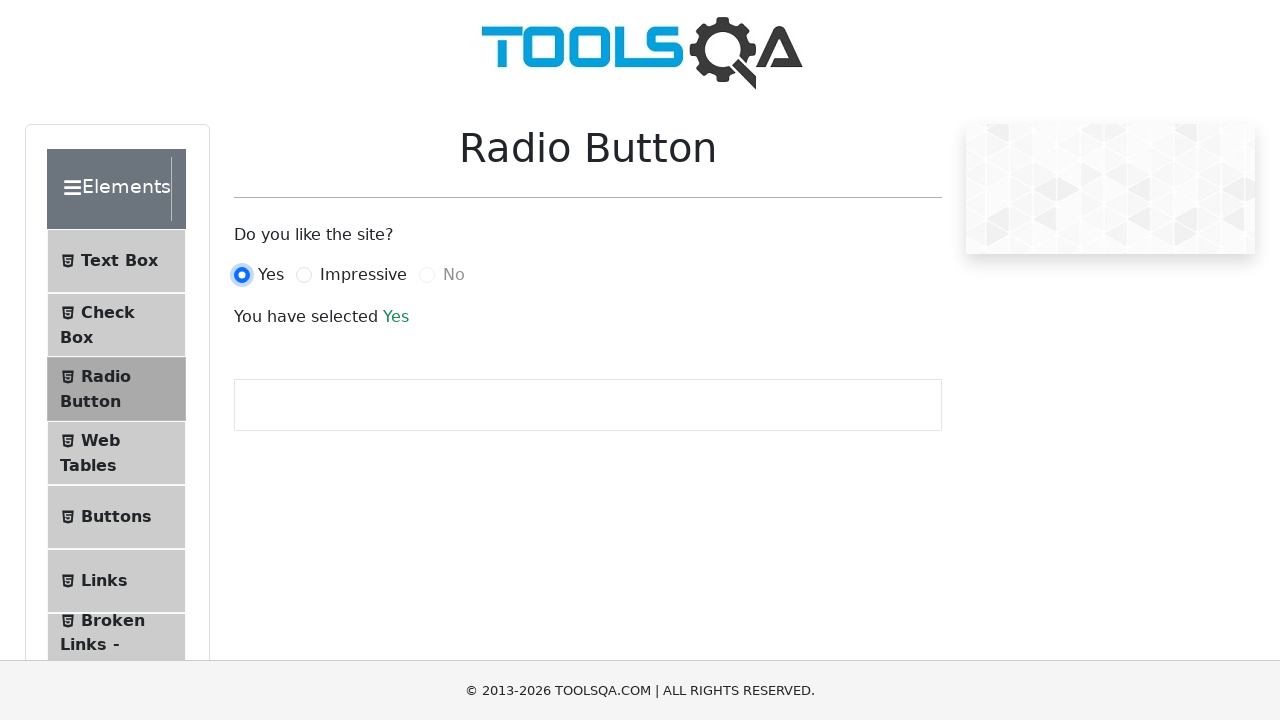

Verified confirmation text displays 'Yes'
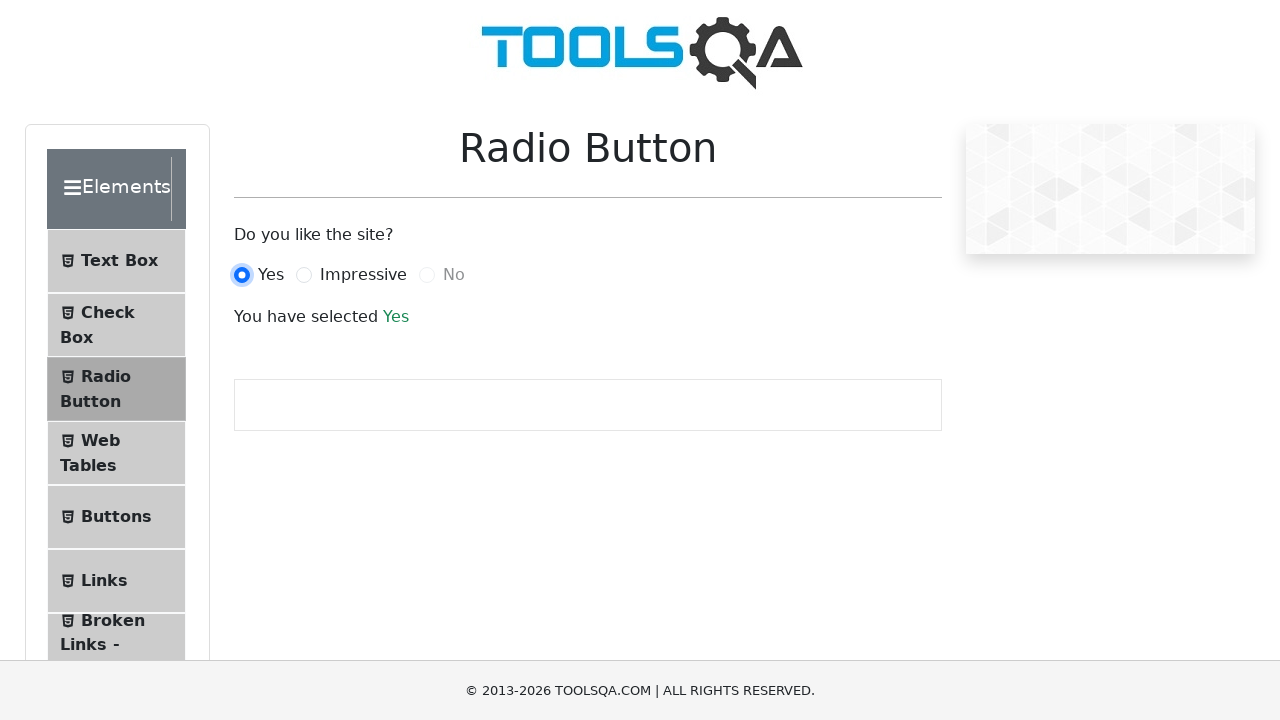

Clicked the 'Impressive' radio button at (363, 275) on label[for='impressiveRadio']
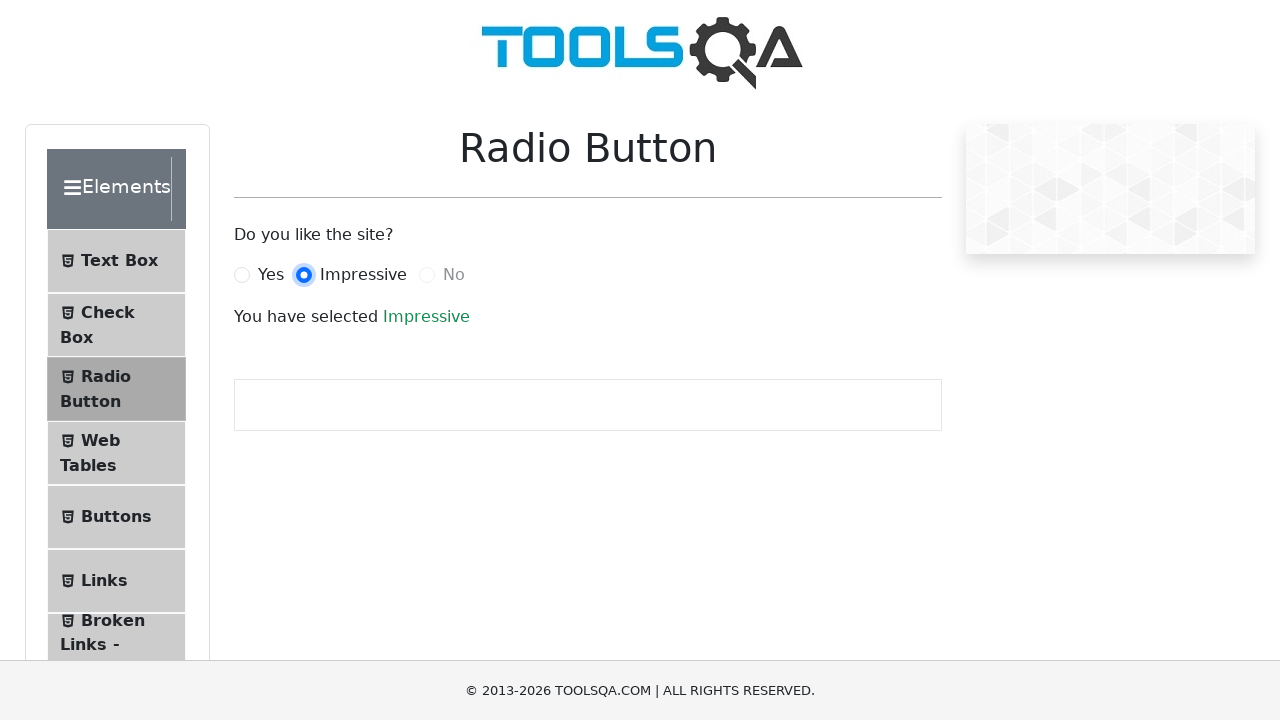

Retrieved confirmation text after clicking 'Impressive'
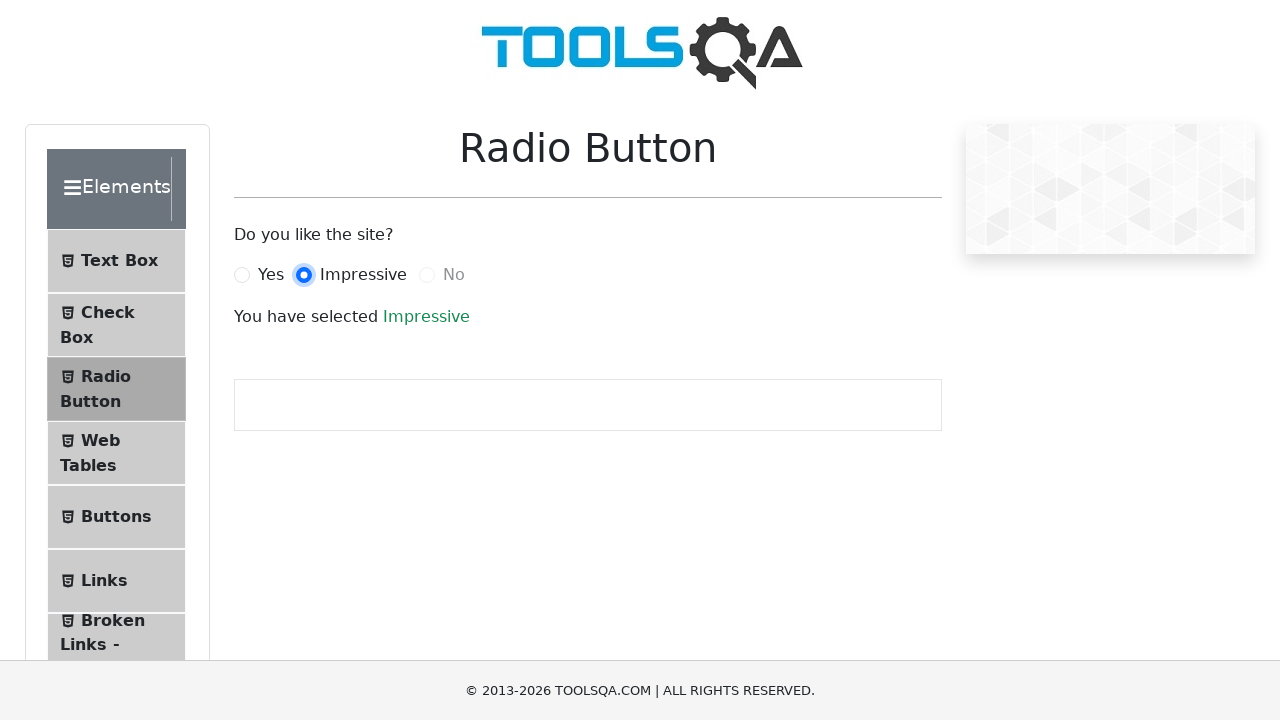

Verified confirmation text displays 'Impressive'
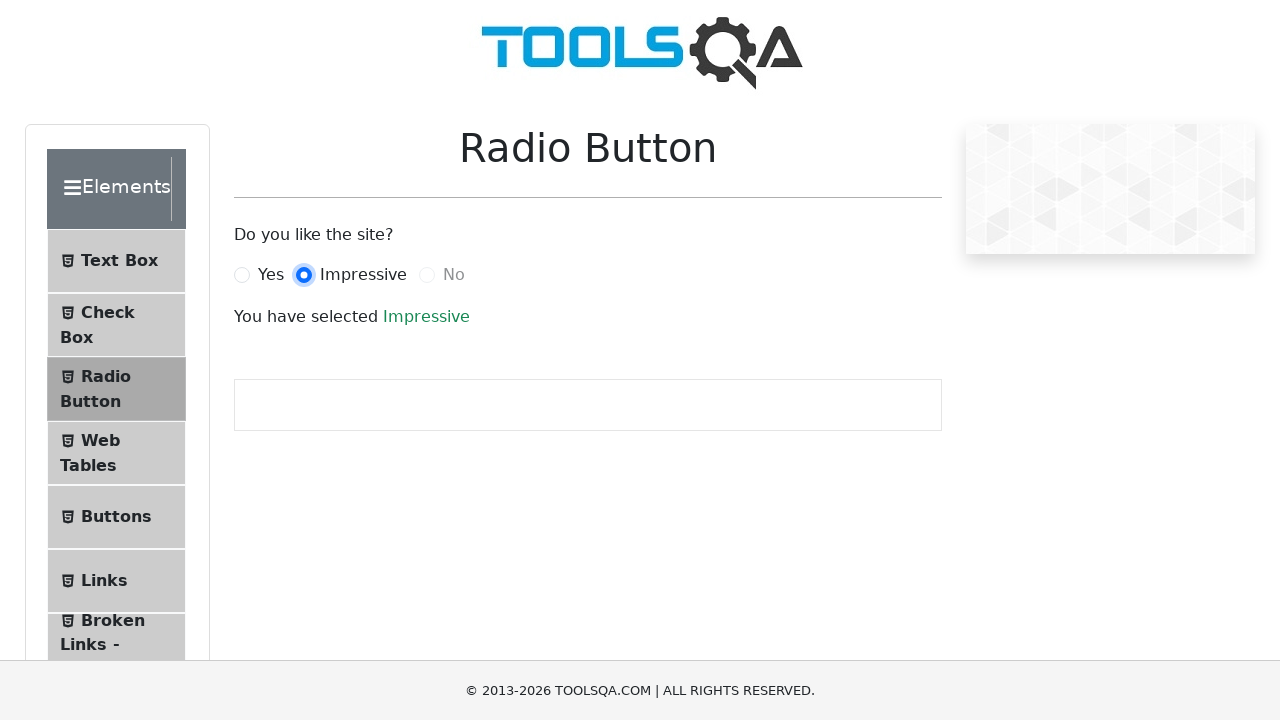

Located the 'No' radio button element
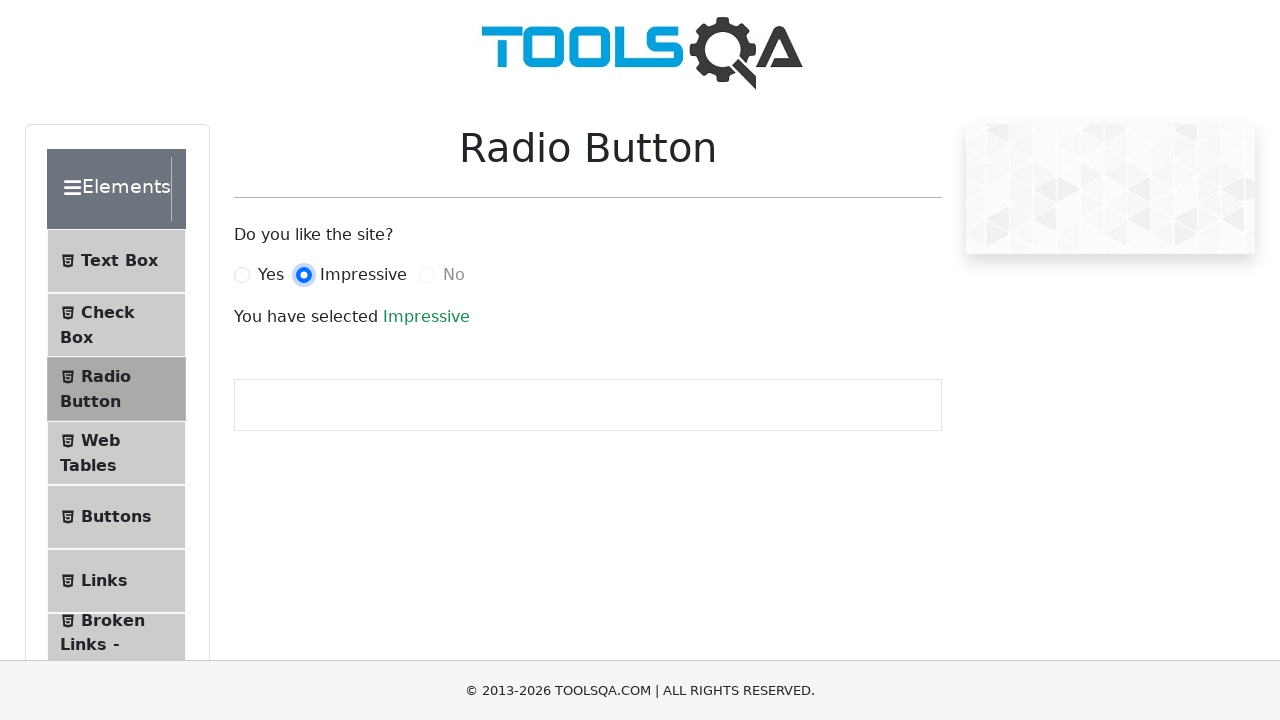

Verified that the 'No' radio button is disabled
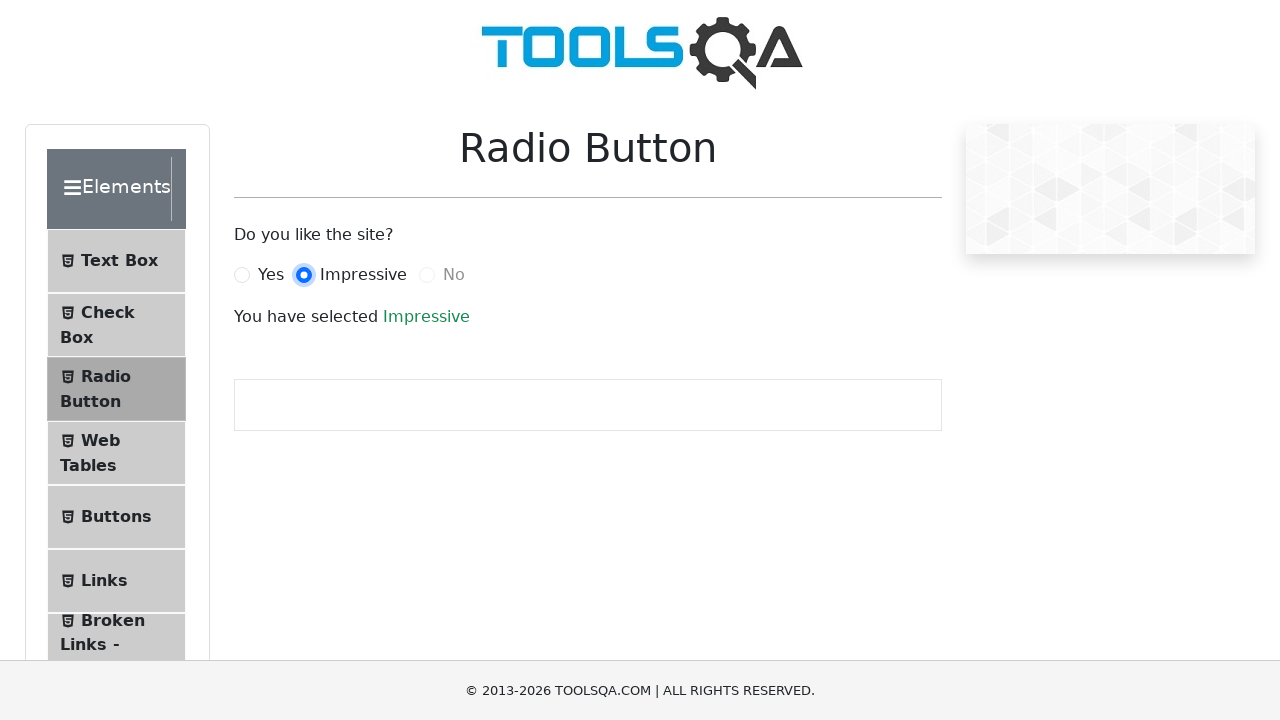

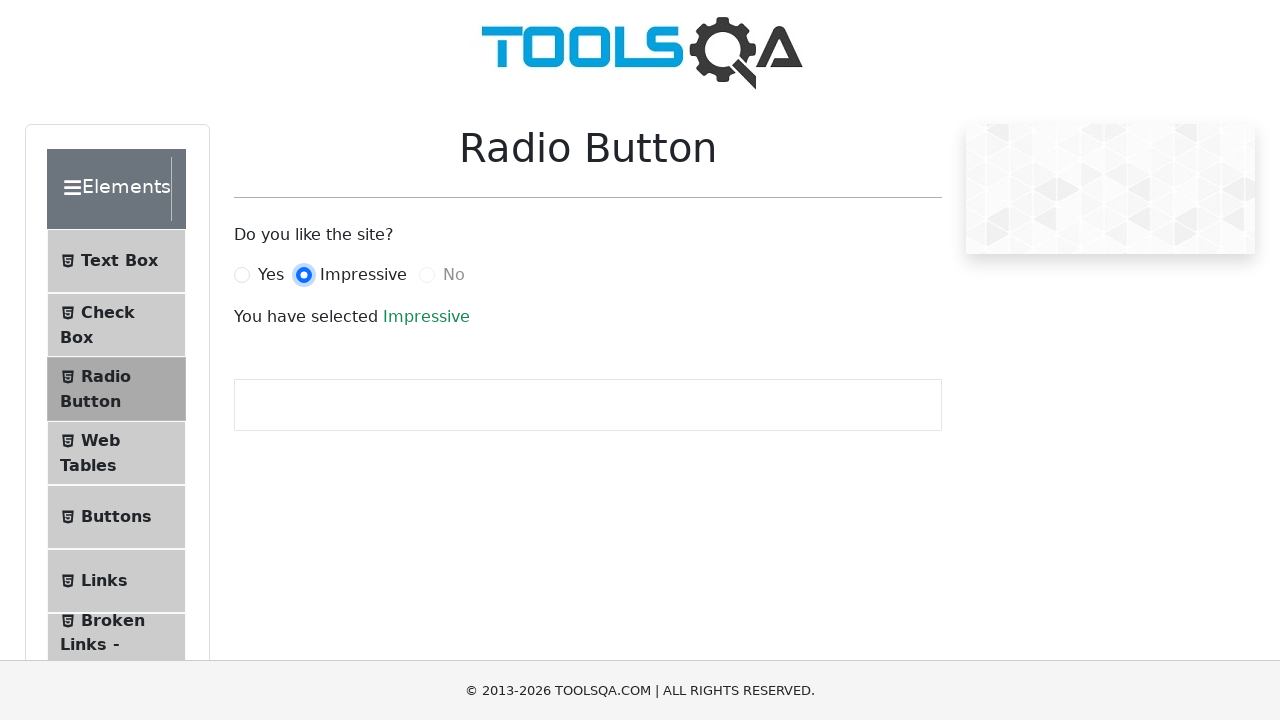